Navigates to a Selenium tutorials blog page, reads a stats counter element, clicks on a SELENIUM link, and waits for the stats counter to be visible on the new page

Starting URL: https://configureselenium.blogspot.com/2020/11/selenium-tutorials.html

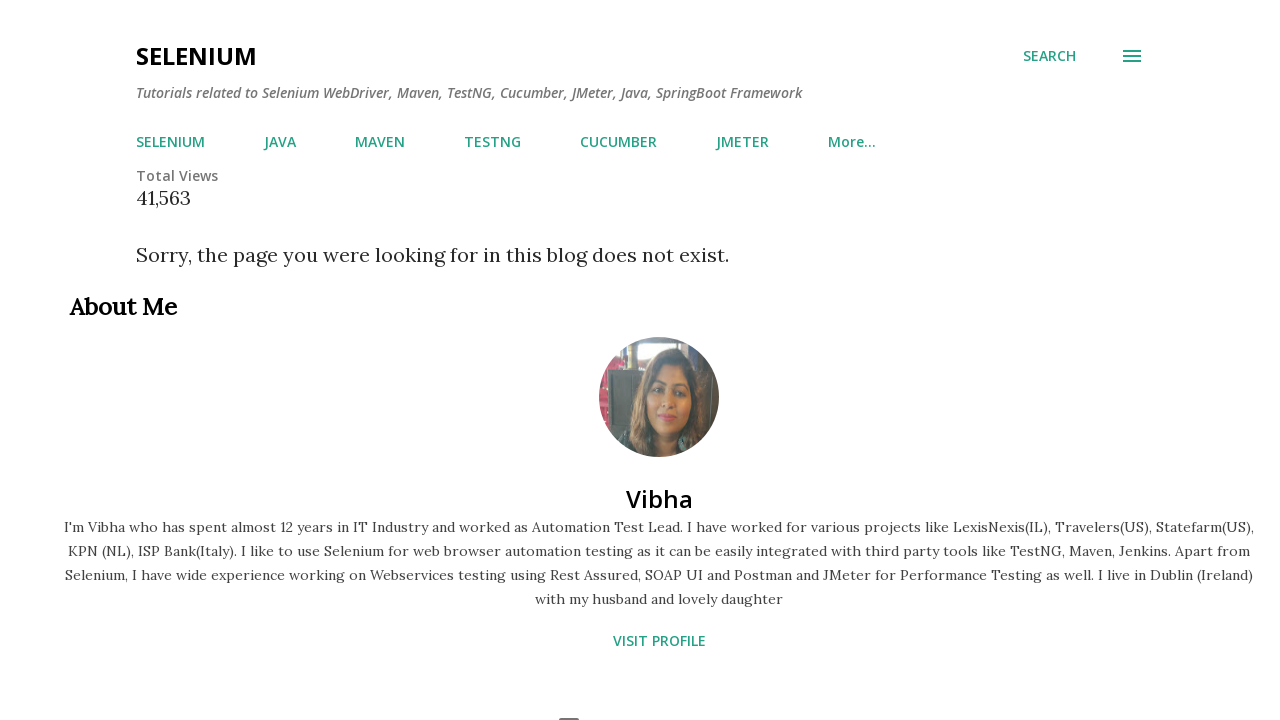

Waited for stats counter element to load on Selenium tutorials page
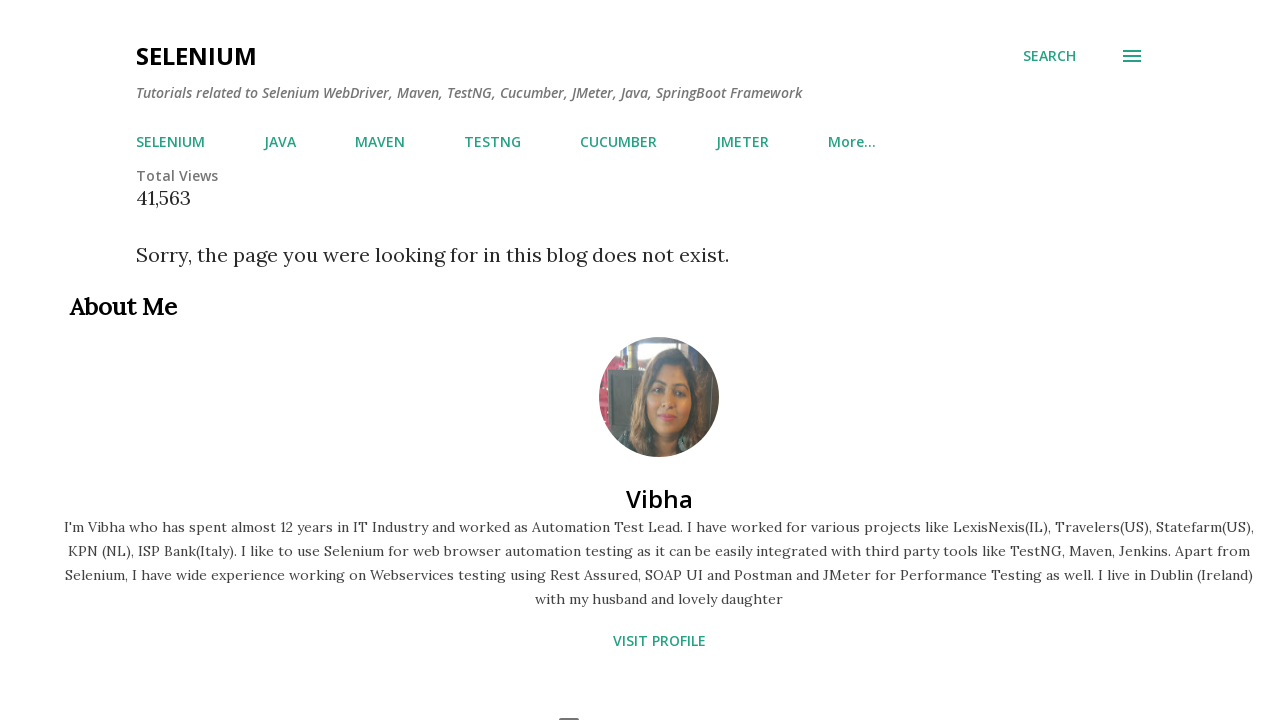

Clicked on the first SELENIUM link at (170, 142) on xpath=(//a[text()='SELENIUM'])[1]
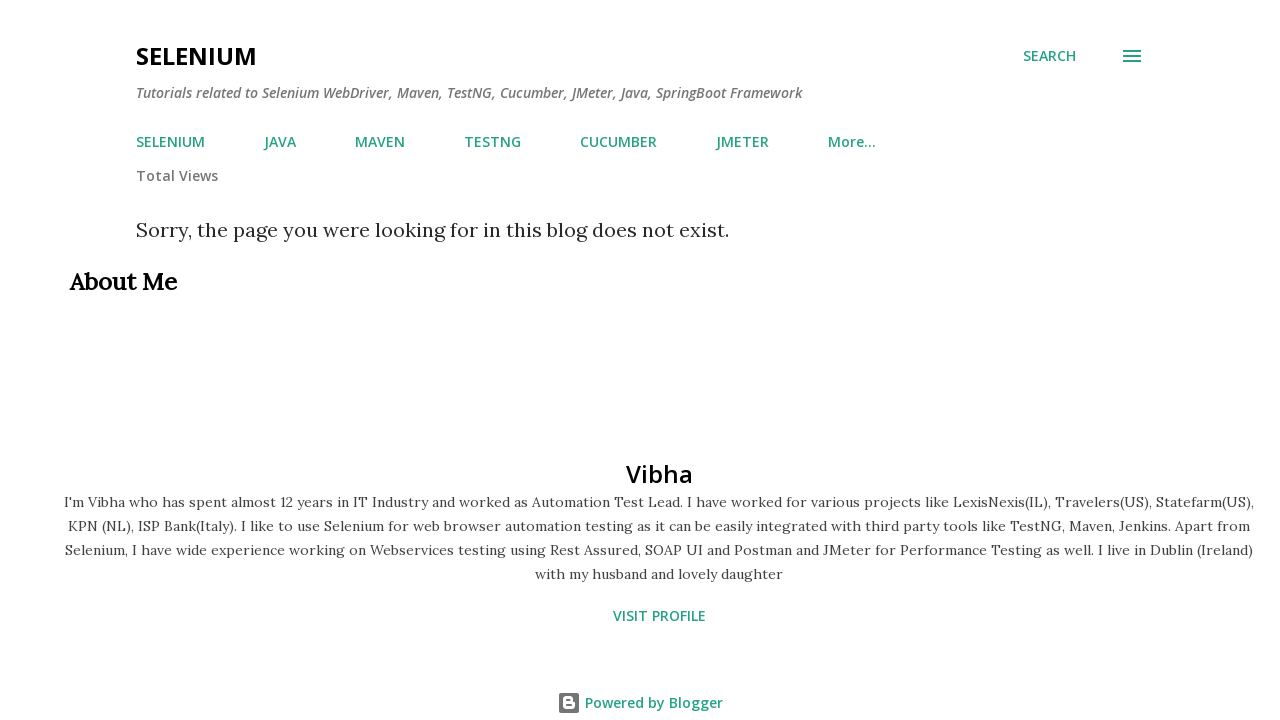

Stats counter became visible on the new page
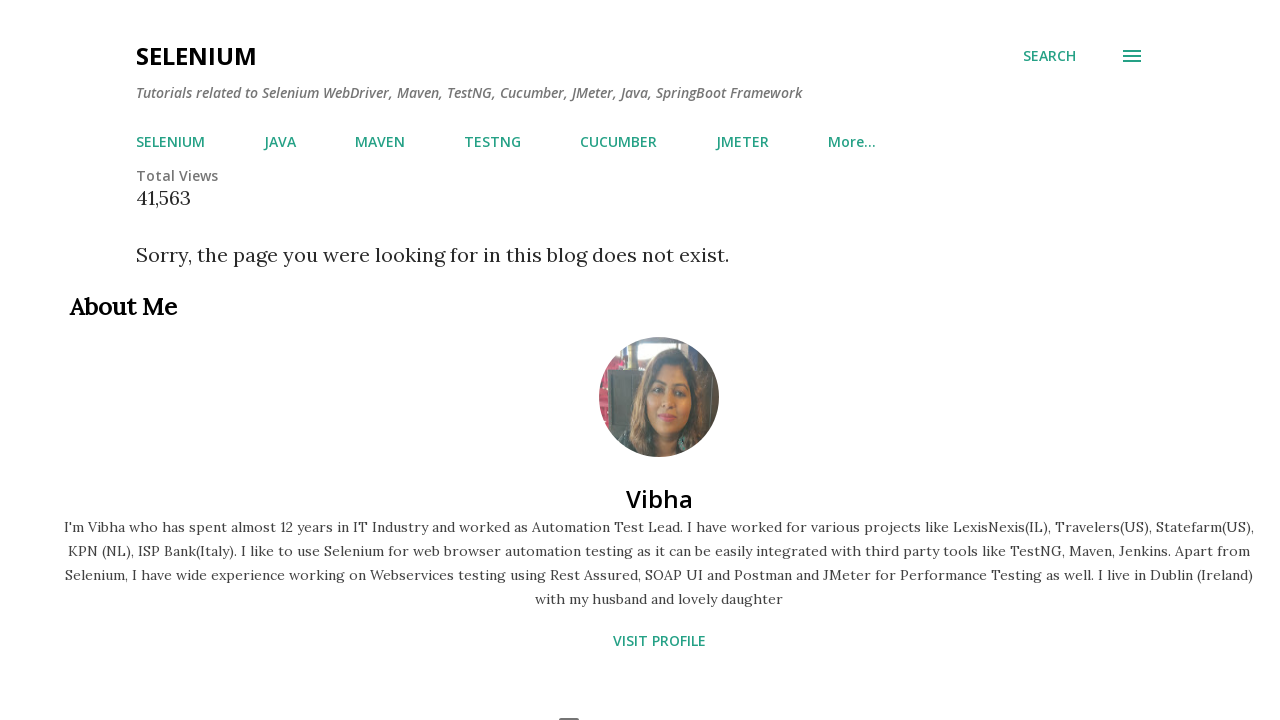

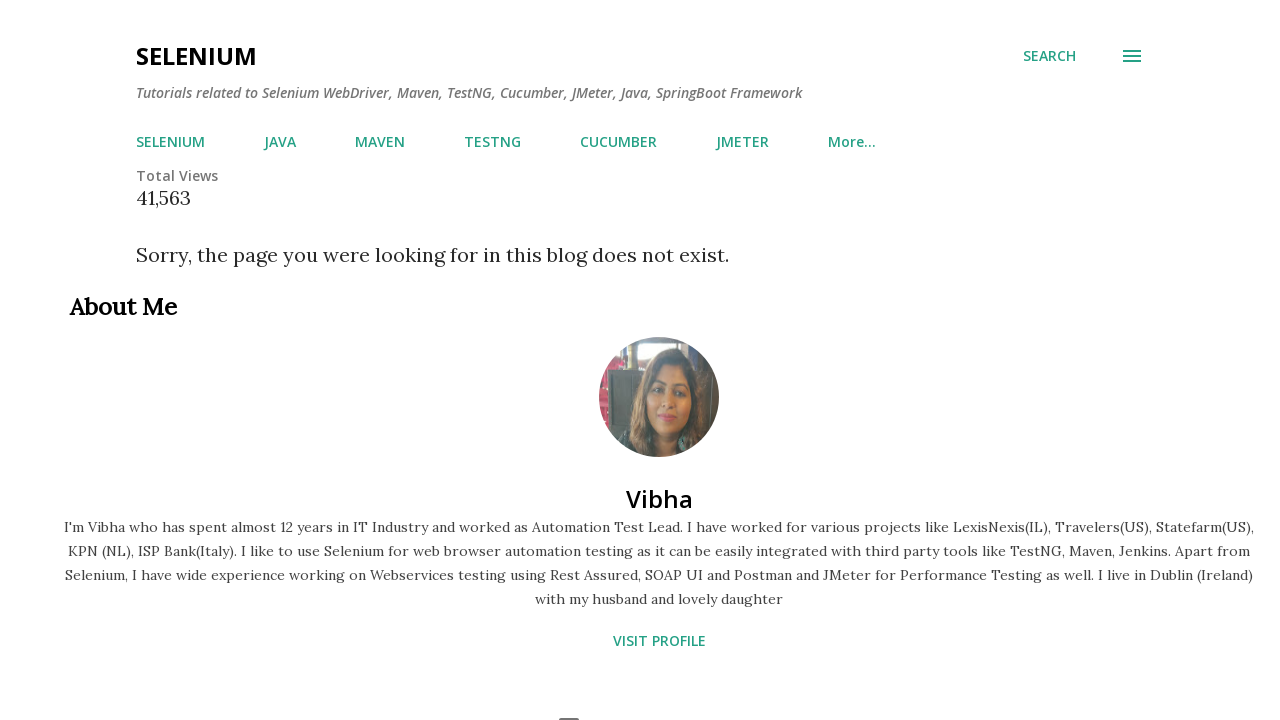